Tests that clicking Clear completed removes completed items from the list

Starting URL: https://demo.playwright.dev/todomvc

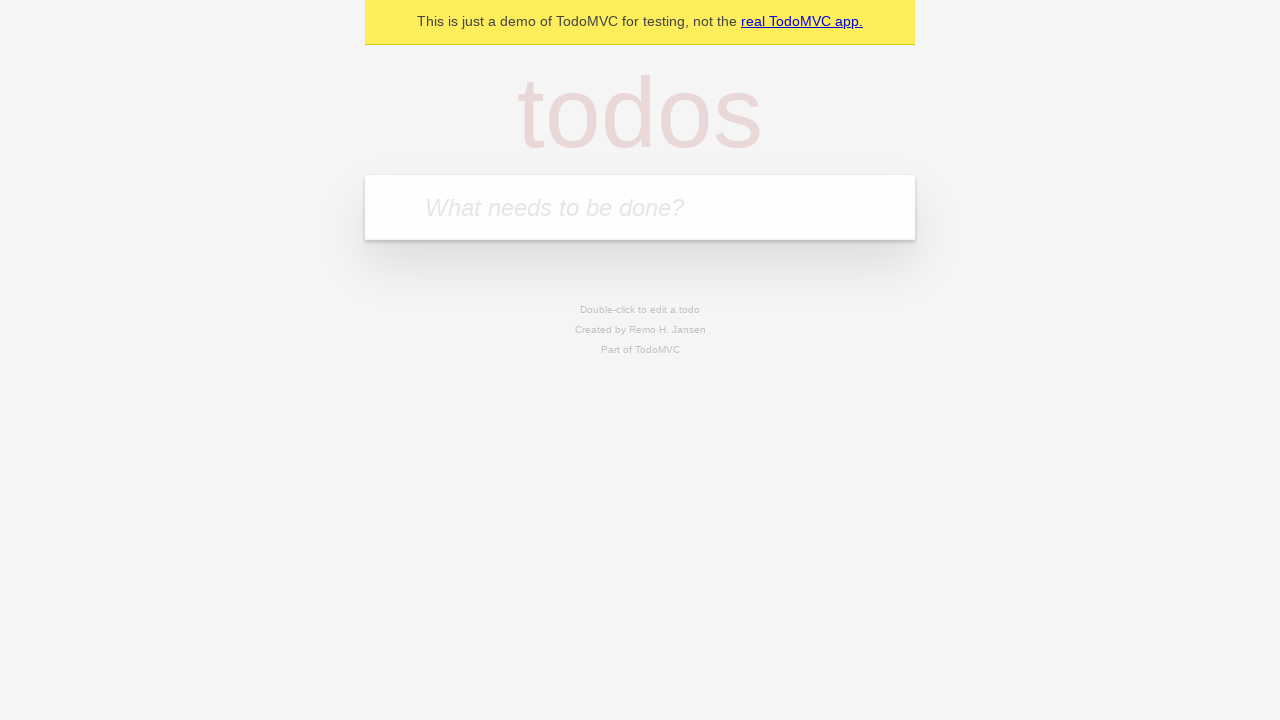

Filled todo input with 'buy some cheese' on internal:attr=[placeholder="What needs to be done?"i]
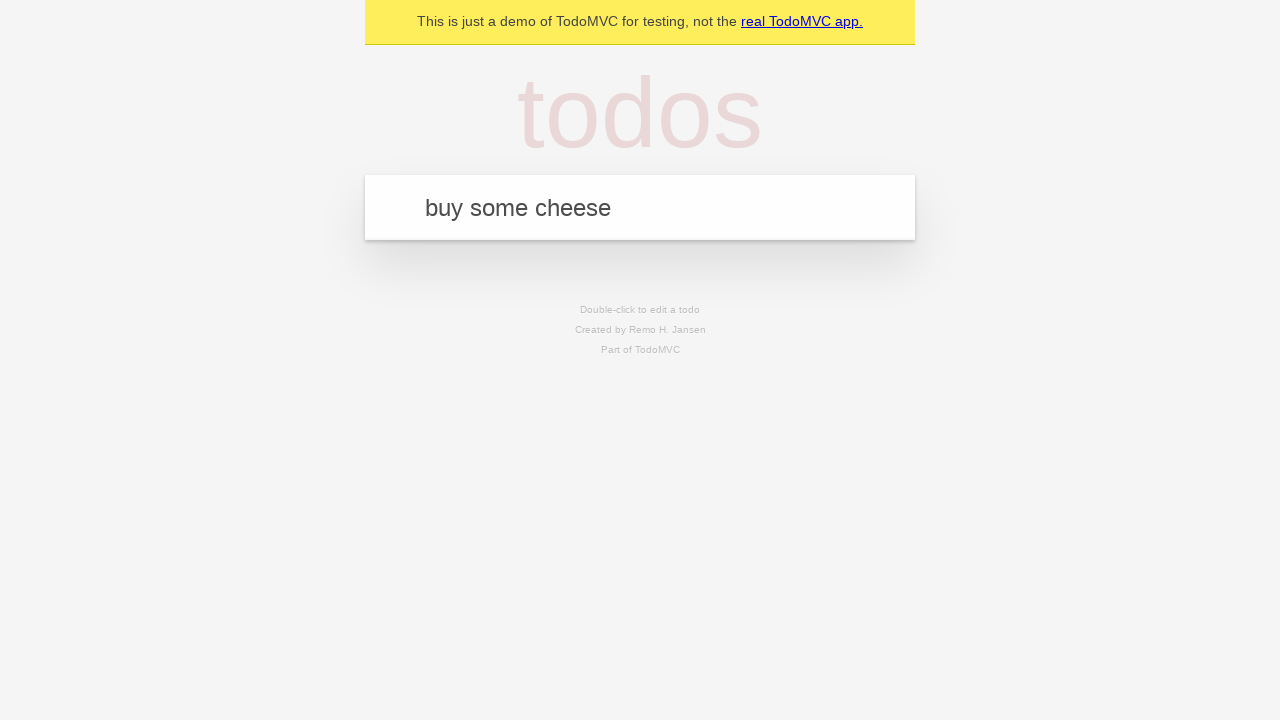

Pressed Enter to add first todo item on internal:attr=[placeholder="What needs to be done?"i]
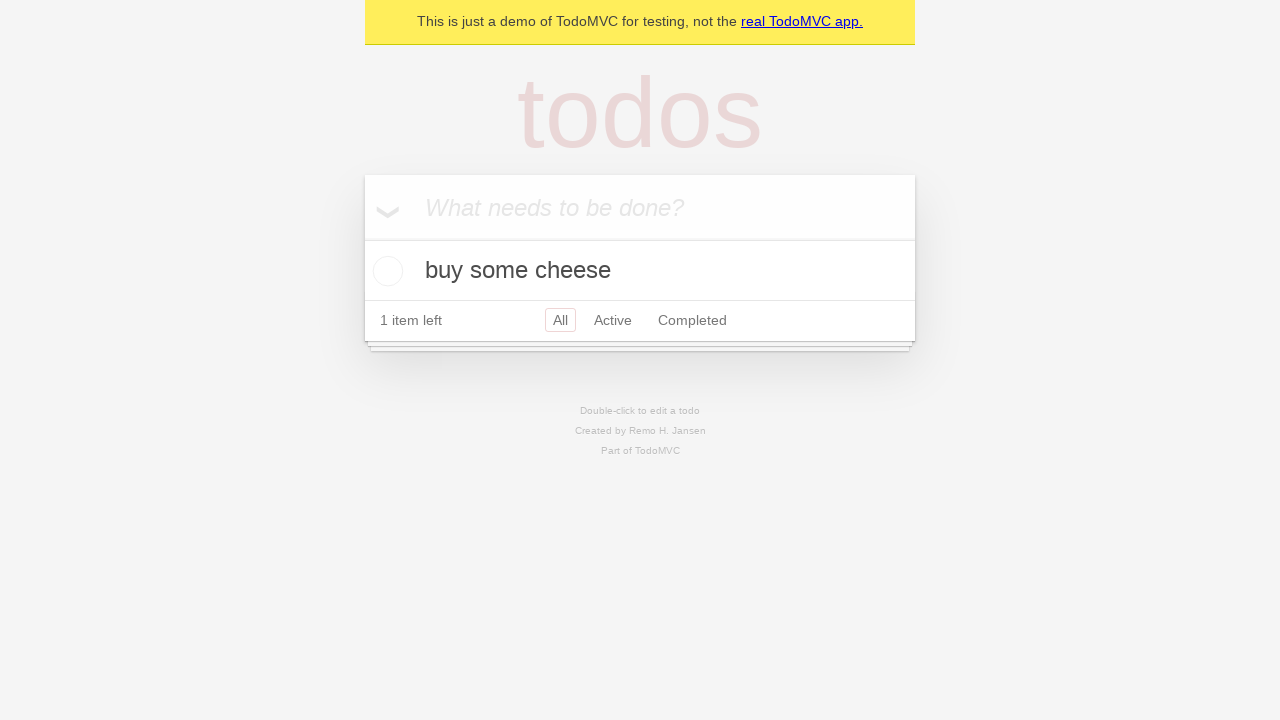

Filled todo input with 'feed the cat' on internal:attr=[placeholder="What needs to be done?"i]
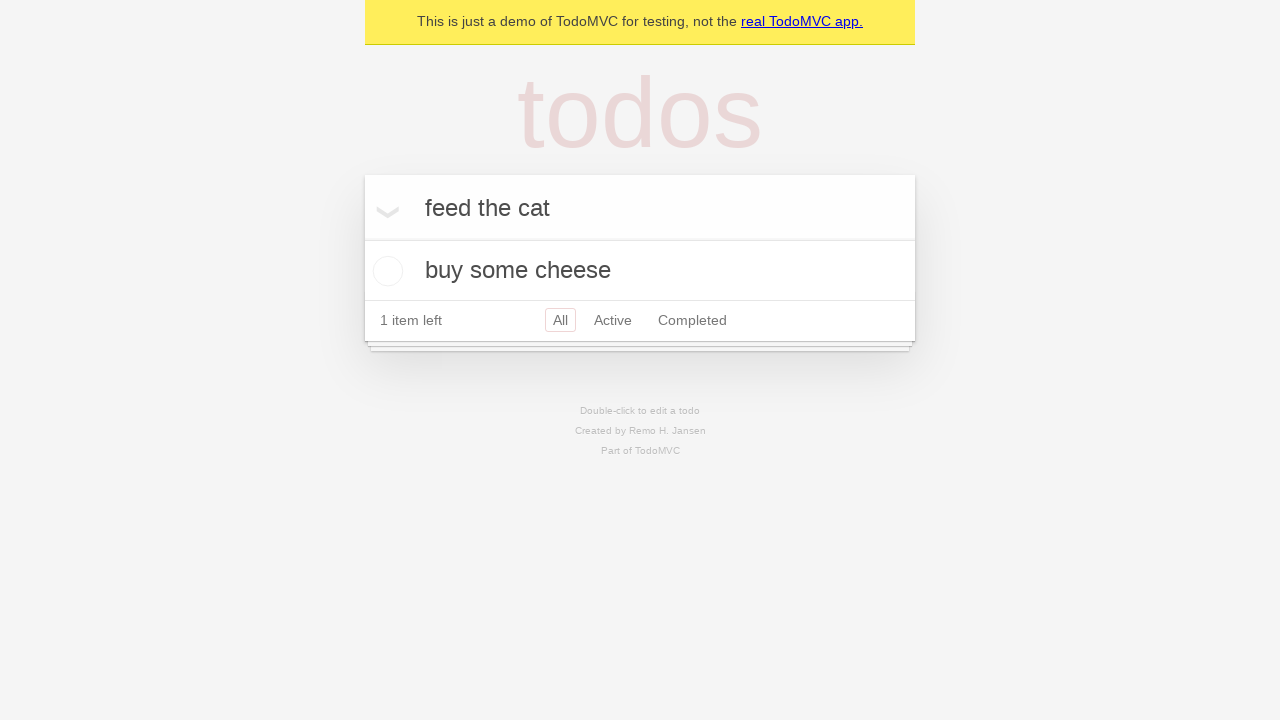

Pressed Enter to add second todo item on internal:attr=[placeholder="What needs to be done?"i]
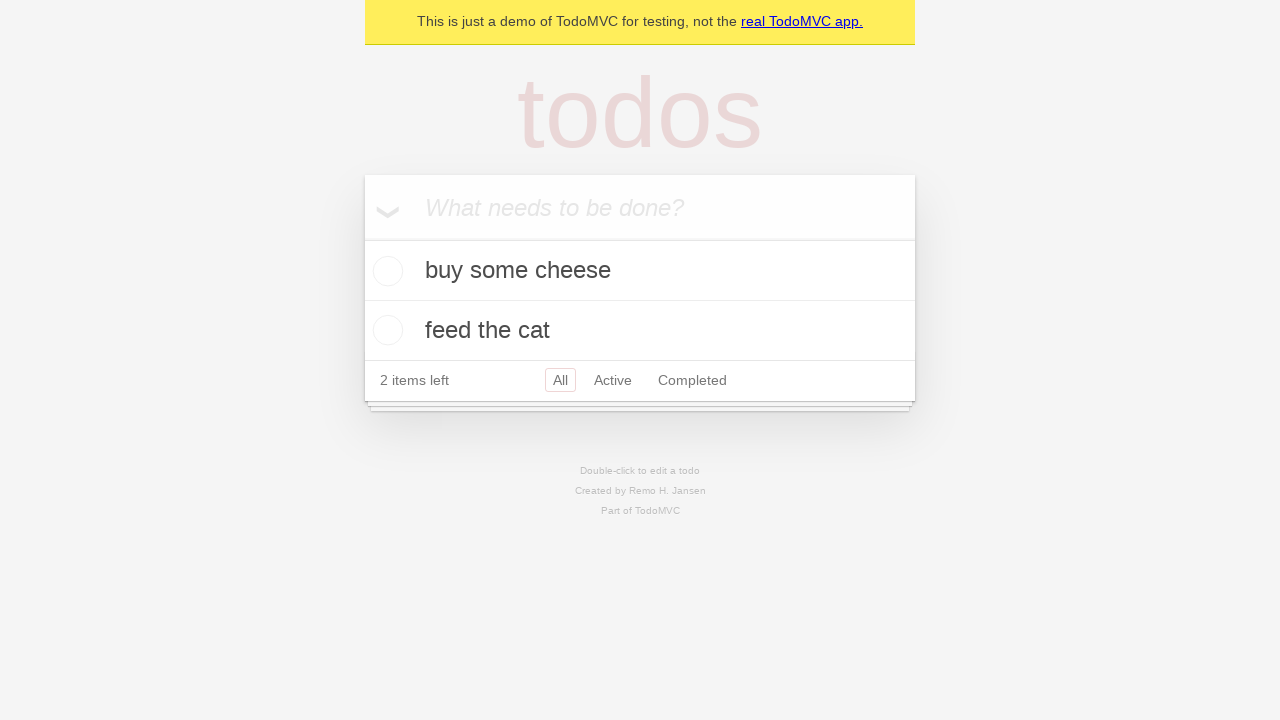

Filled todo input with 'book a doctors appointment' on internal:attr=[placeholder="What needs to be done?"i]
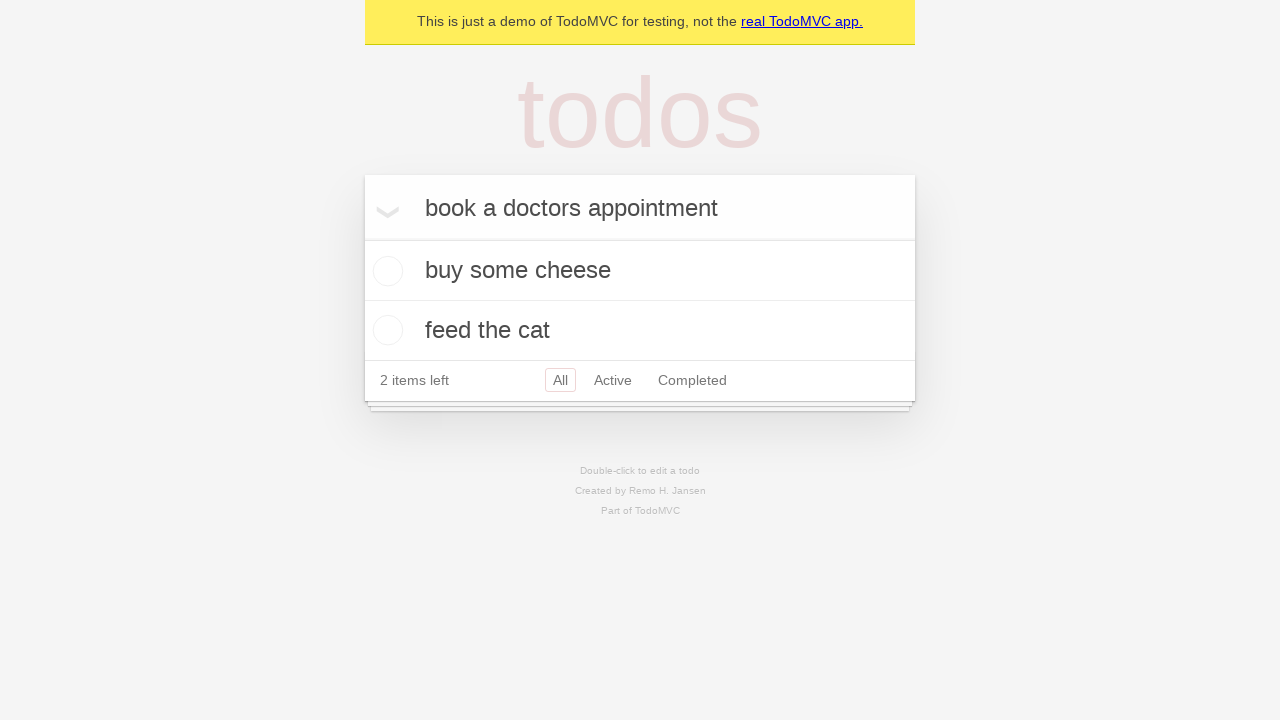

Pressed Enter to add third todo item on internal:attr=[placeholder="What needs to be done?"i]
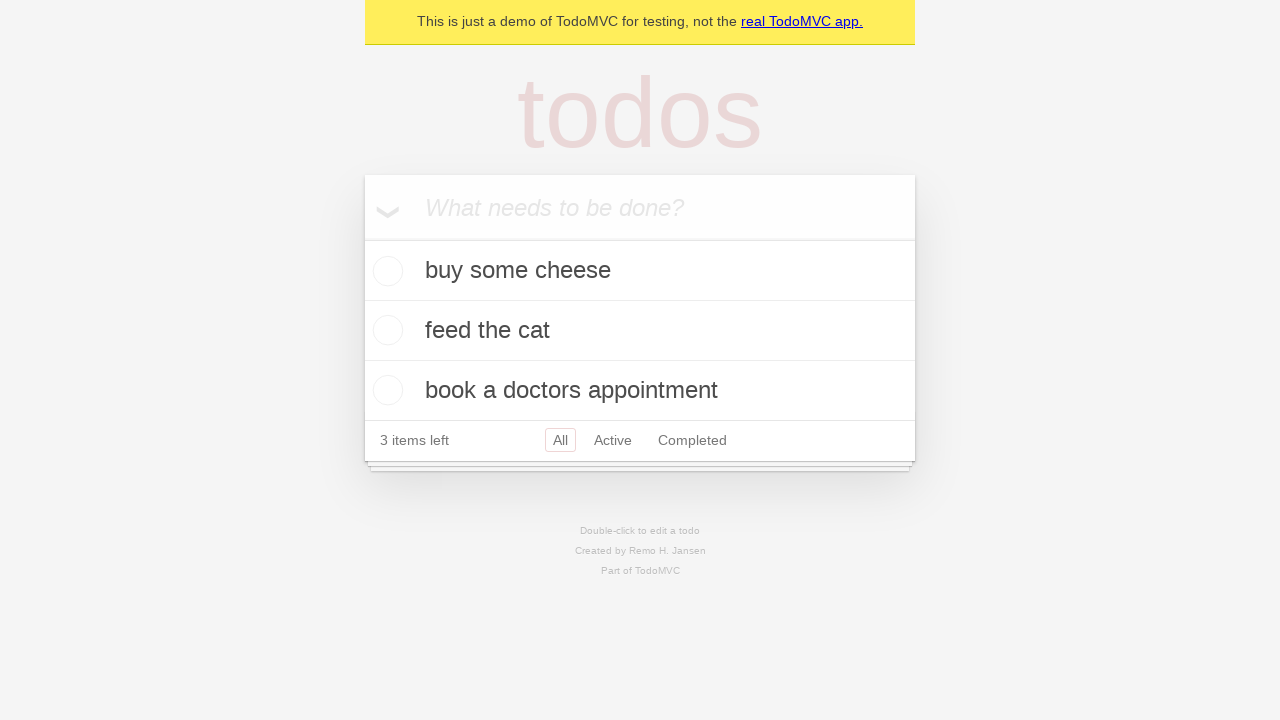

Checked the second todo item (feed the cat) at (385, 330) on [data-testid='todo-item'] >> nth=1 >> internal:role=checkbox
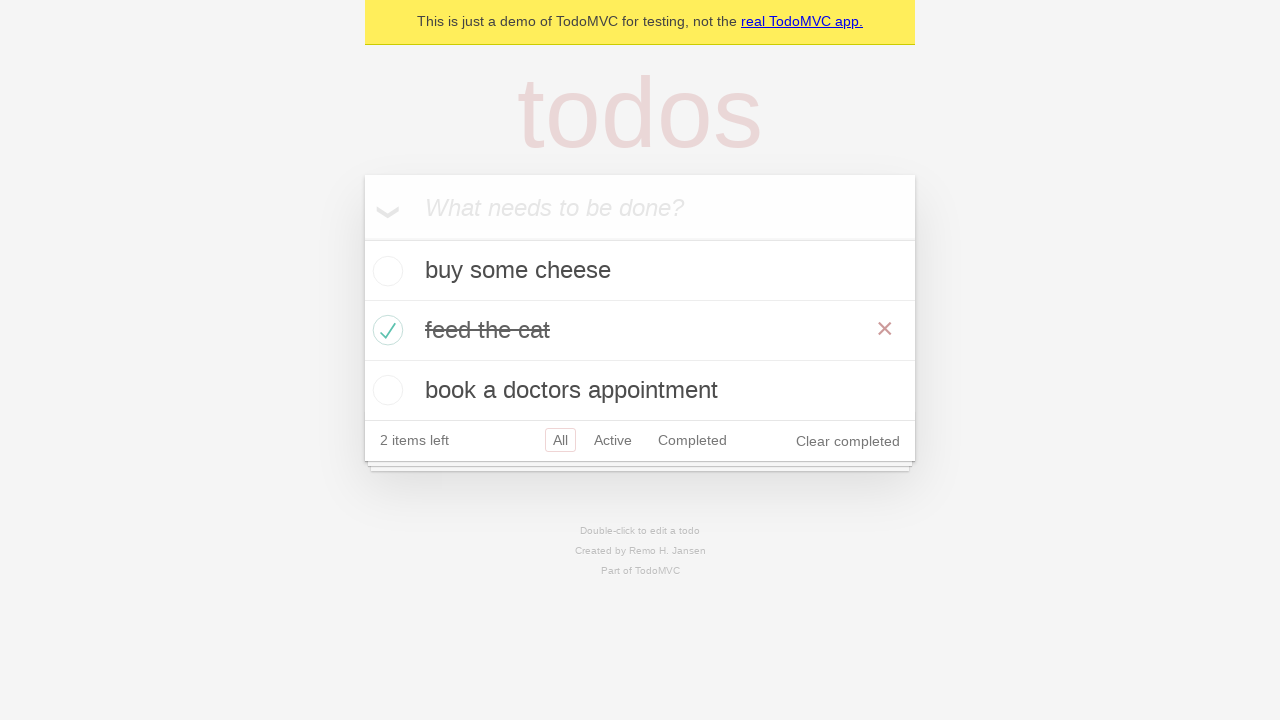

Clicked 'Clear completed' button to remove completed items at (848, 441) on internal:role=button[name="Clear completed"i]
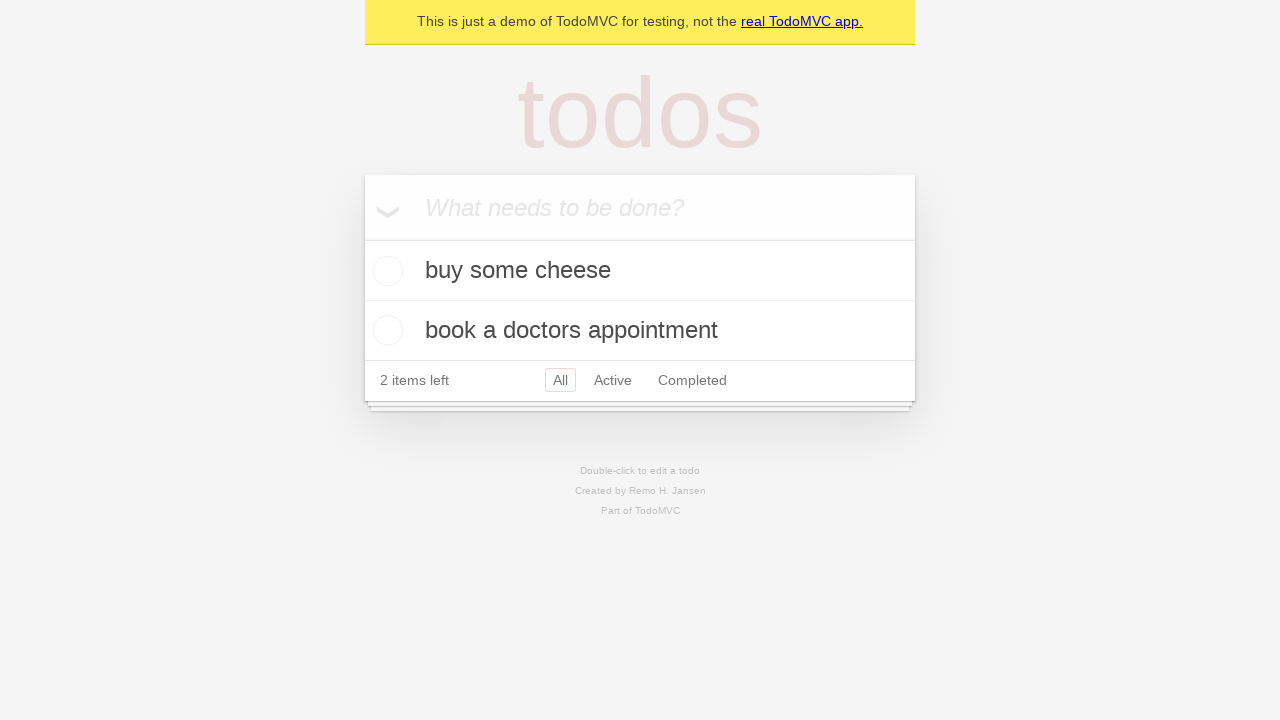

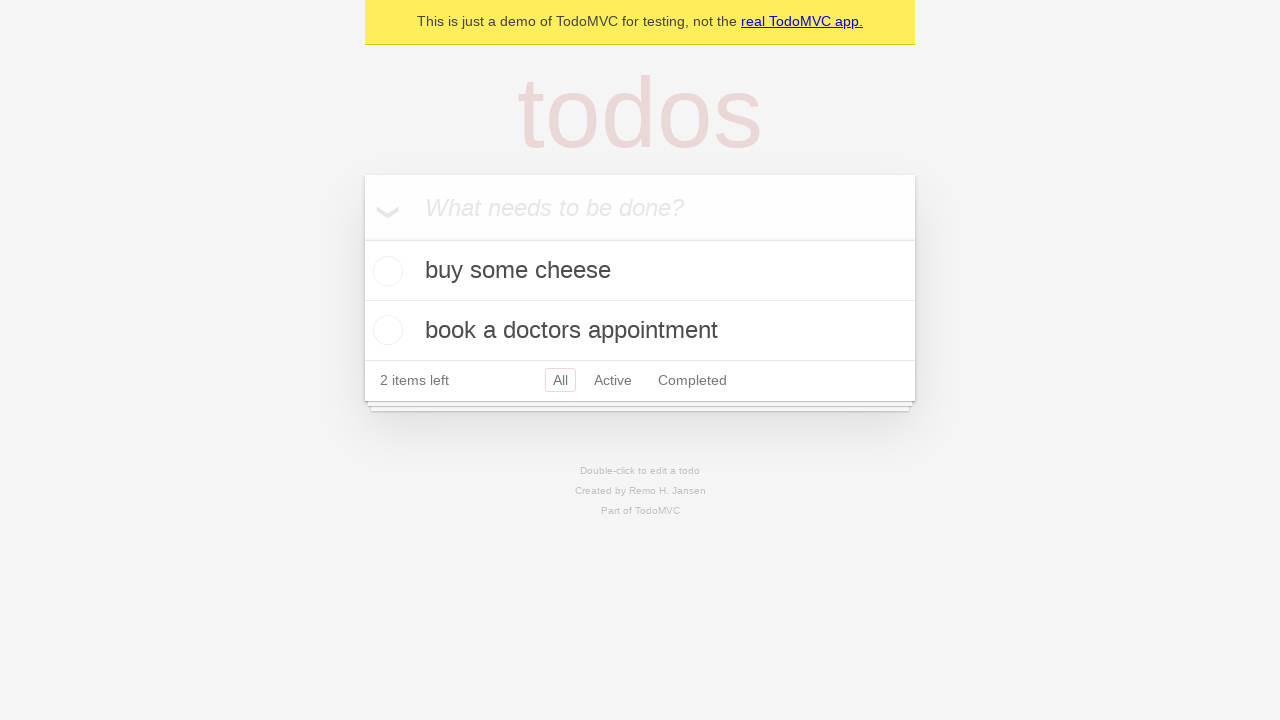